Tests responsive design by setting the browser viewport to various mobile resolutions (360x640, 414x896, 375x667) and loading the page to verify it renders correctly at each size.

Starting URL: https://www.getcalley.com/best-auto-dialer-app/

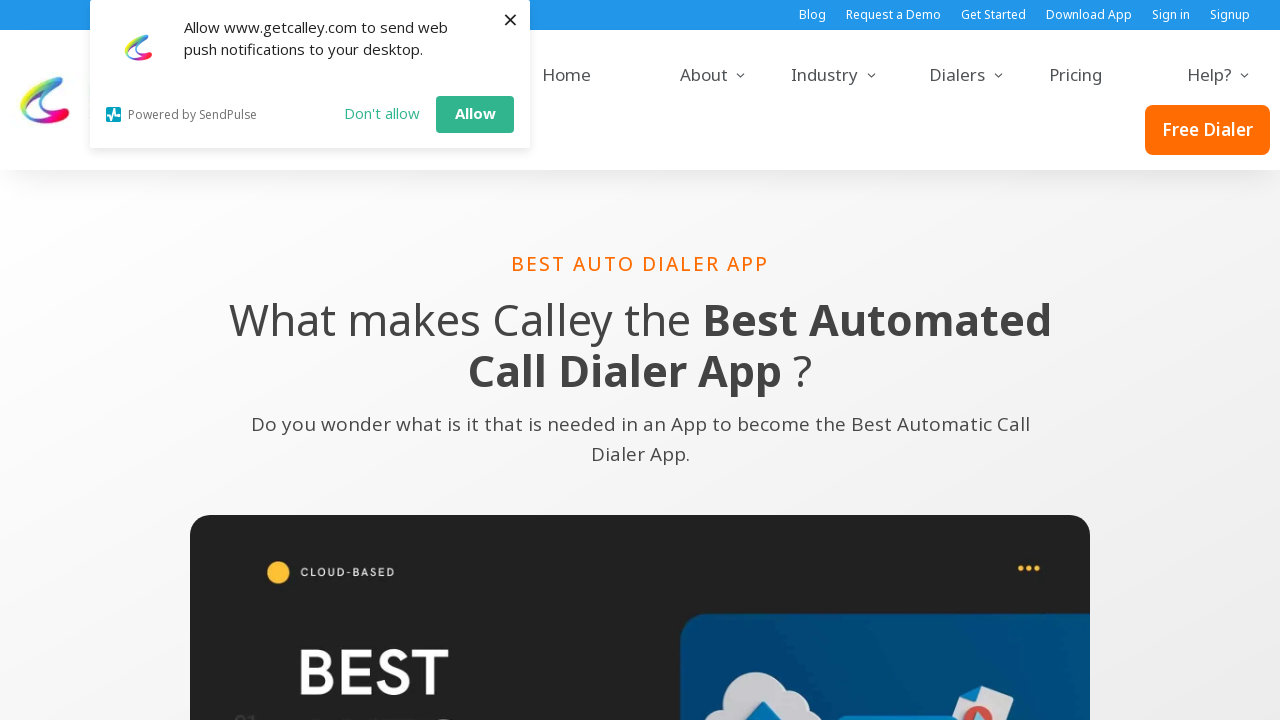

Set viewport to mobile resolution 360x640
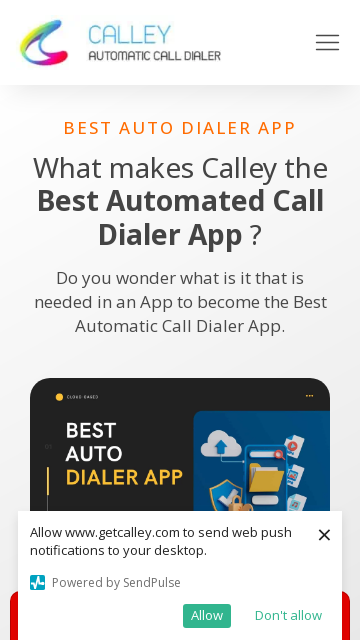

Navigated to getcalley.com best-auto-dialer-app page at 360x640 resolution
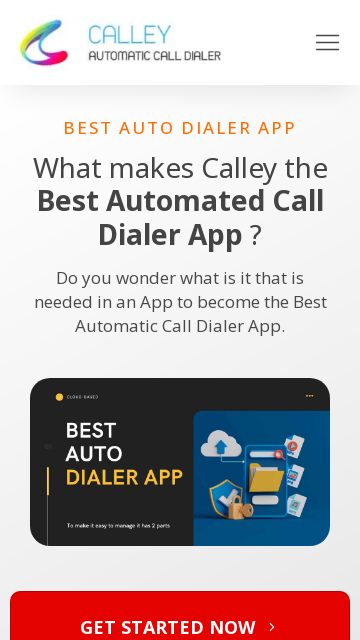

Page fully loaded at 360x640 resolution with networkidle state
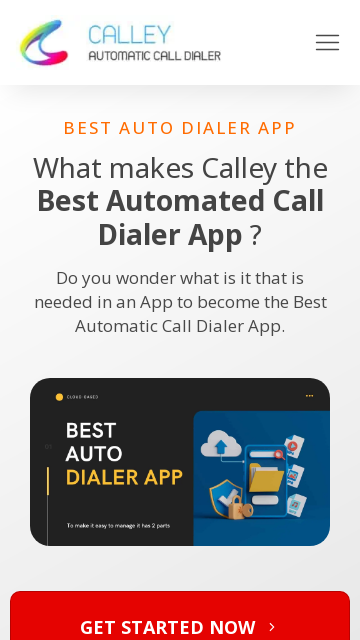

Set viewport to mobile resolution 414x896
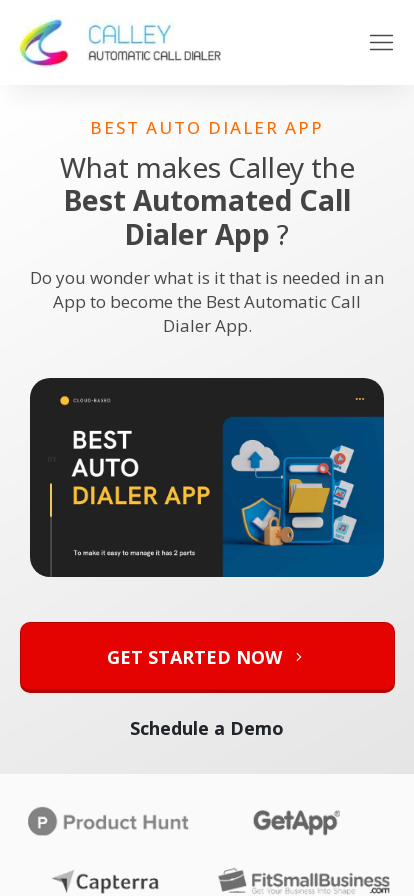

Navigated to getcalley.com best-auto-dialer-app page at 414x896 resolution
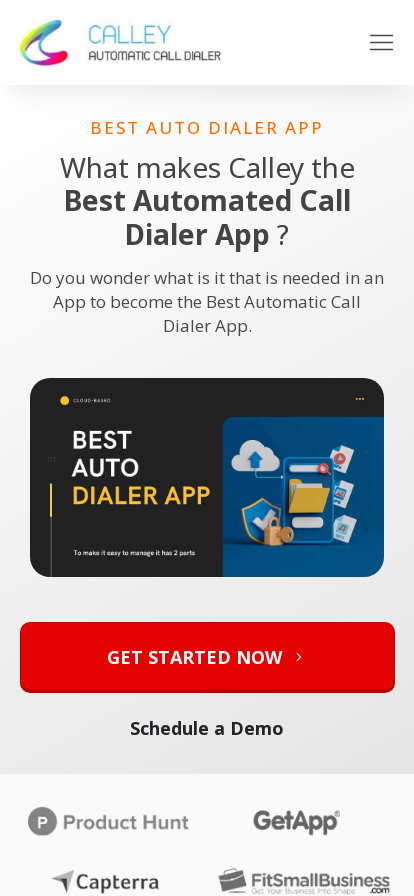

Page fully loaded at 414x896 resolution with networkidle state
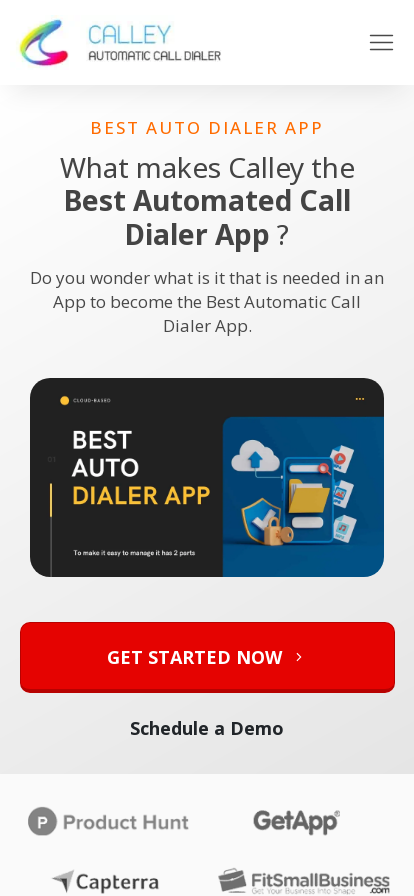

Set viewport to mobile resolution 375x667
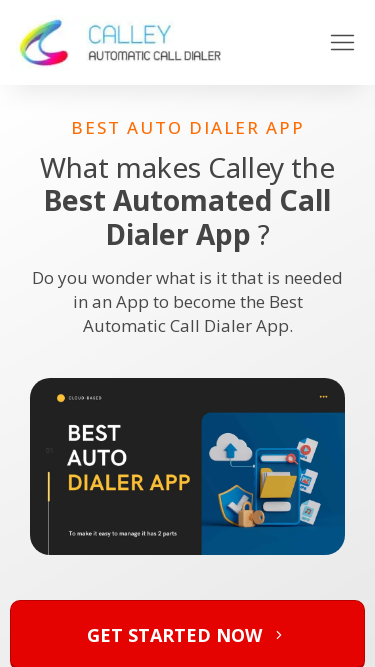

Navigated to getcalley.com best-auto-dialer-app page at 375x667 resolution
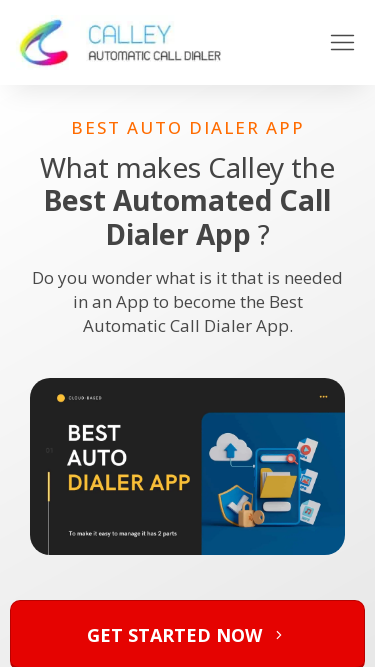

Page fully loaded at 375x667 resolution with networkidle state
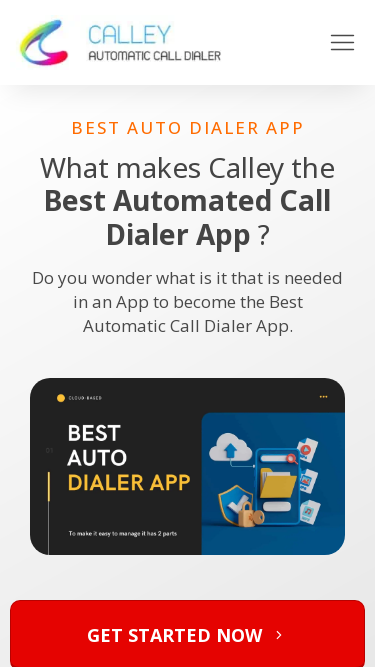

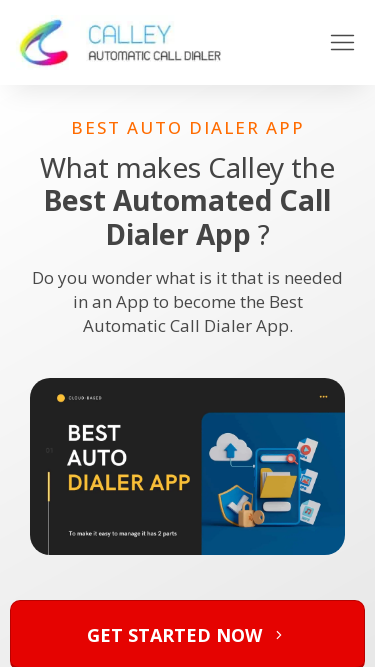